Tests unmarking todo items as complete by unchecking their checkboxes

Starting URL: https://demo.playwright.dev/todomvc

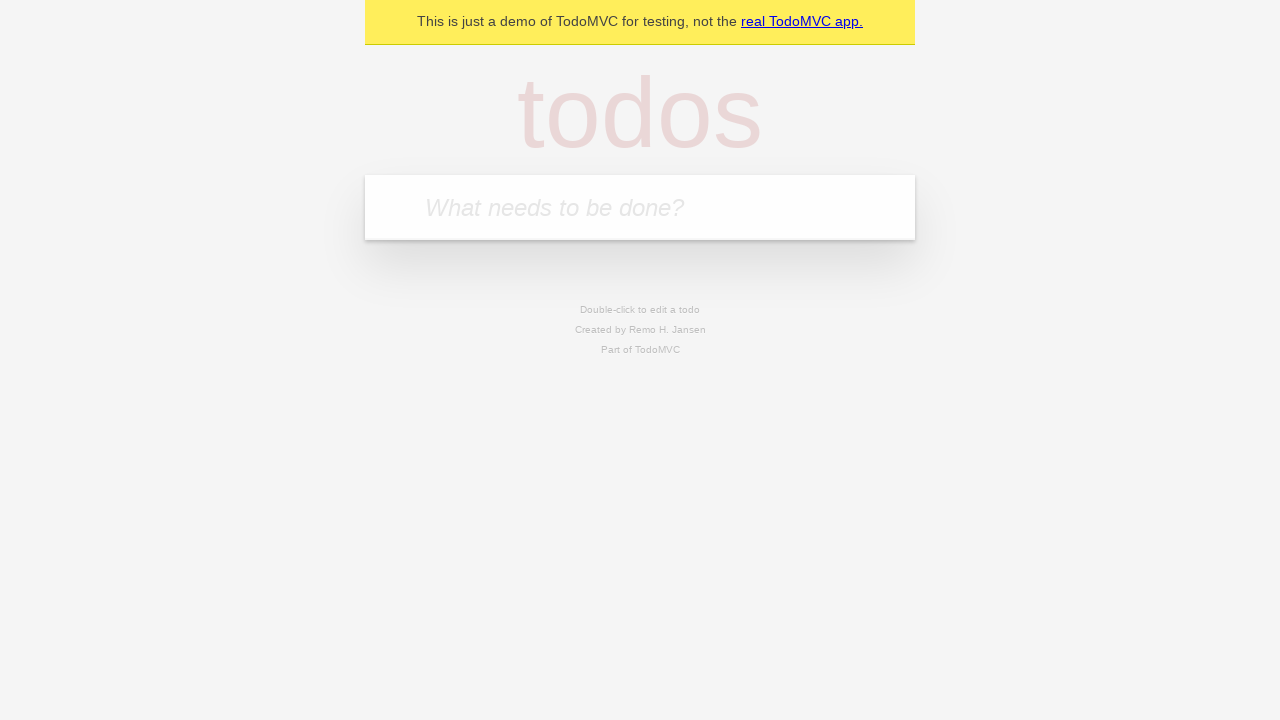

Located new todo input field
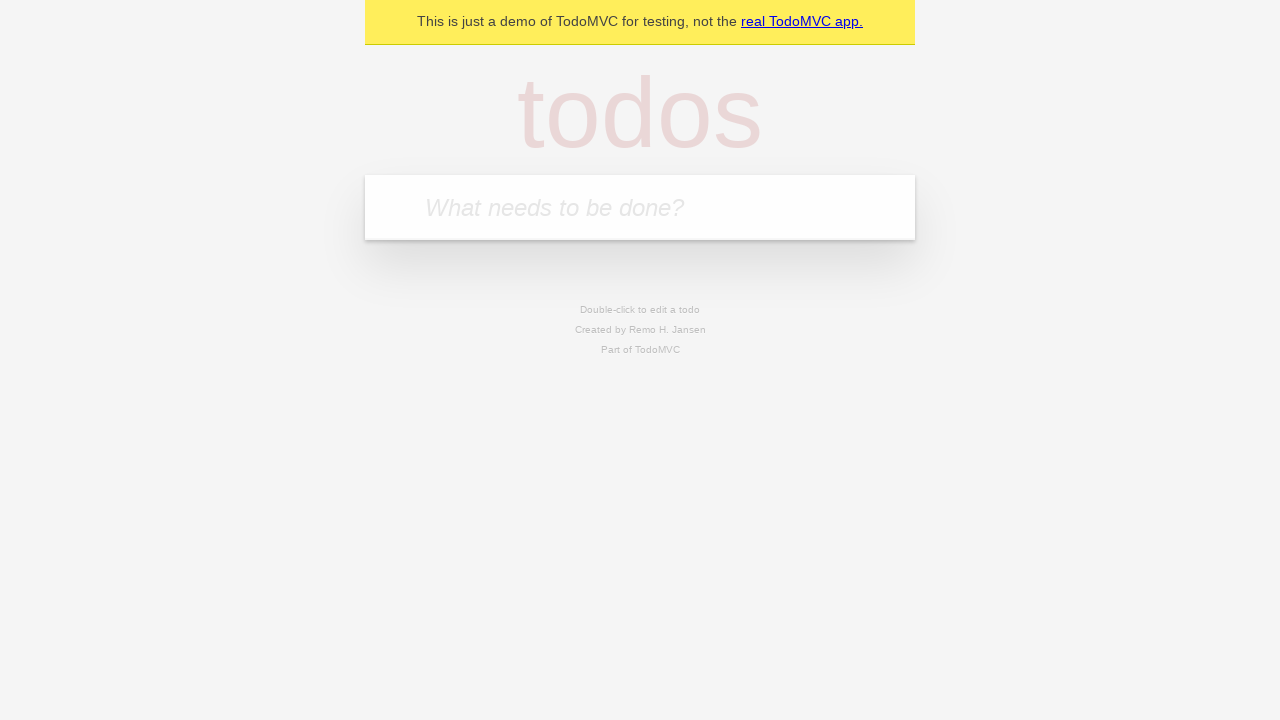

Filled first todo item 'buy some cheese' on internal:attr=[placeholder="What needs to be done?"i]
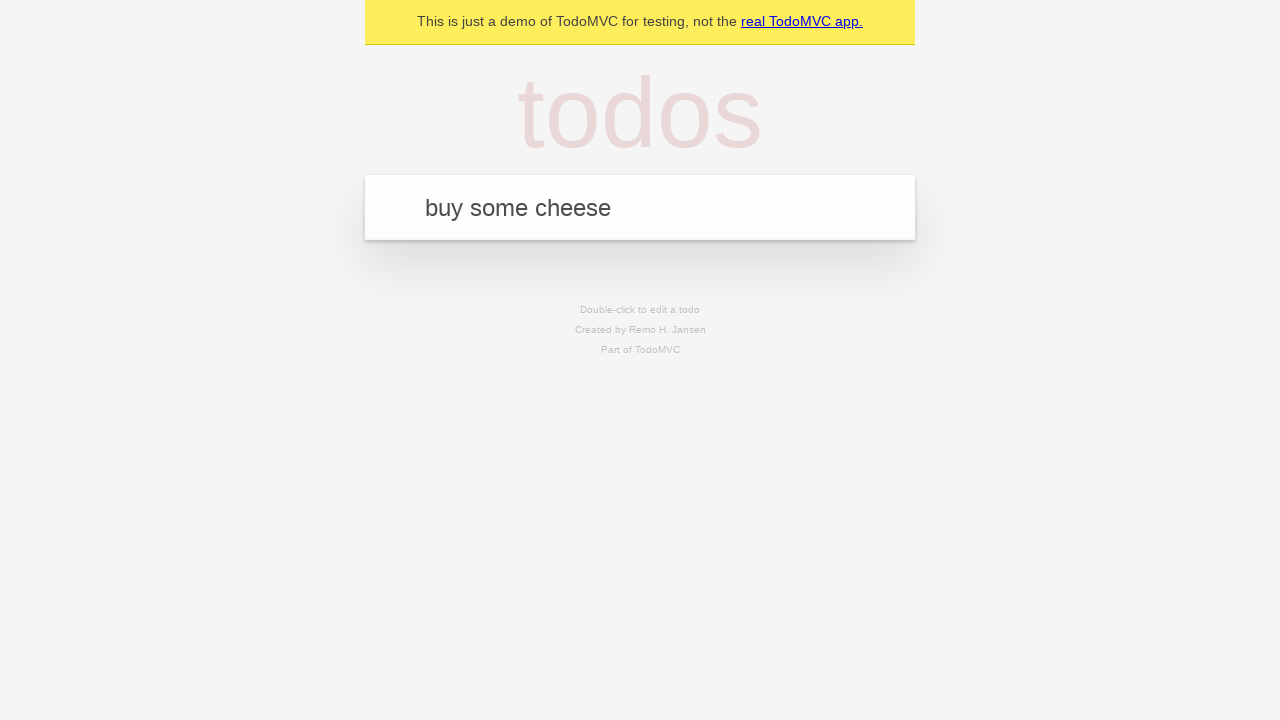

Pressed Enter to add first todo item on internal:attr=[placeholder="What needs to be done?"i]
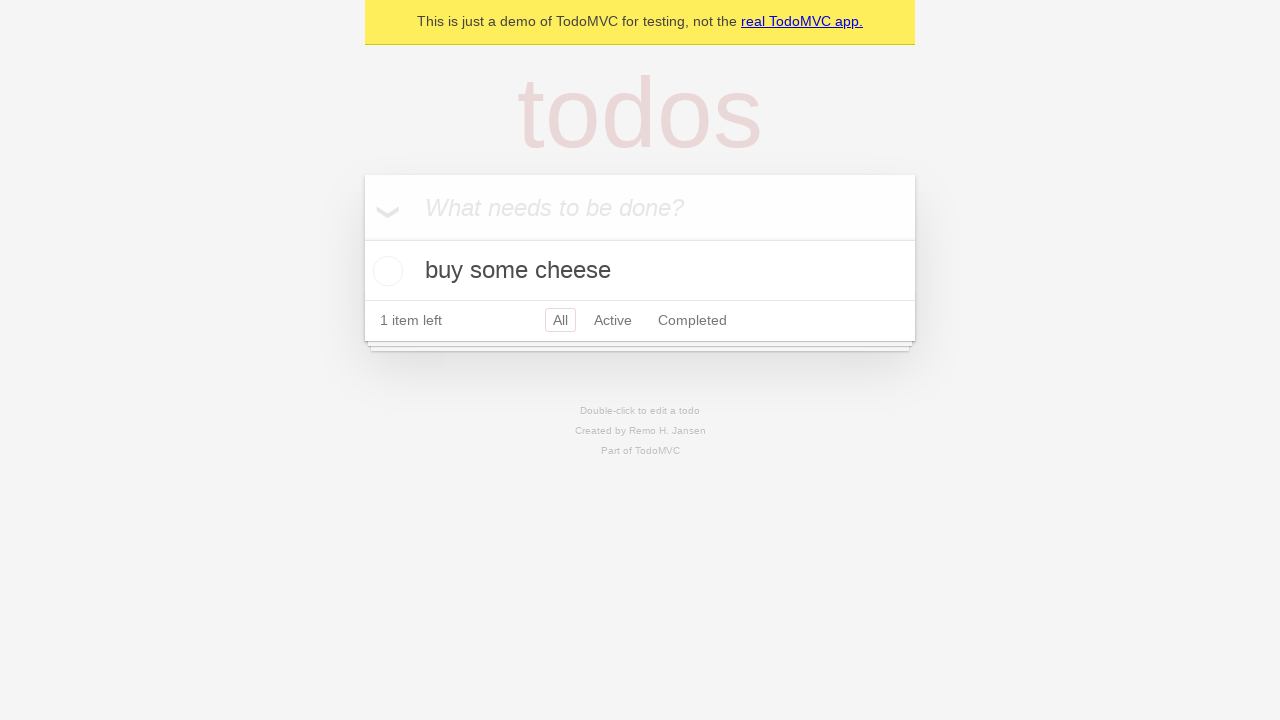

Filled second todo item 'feed the cat' on internal:attr=[placeholder="What needs to be done?"i]
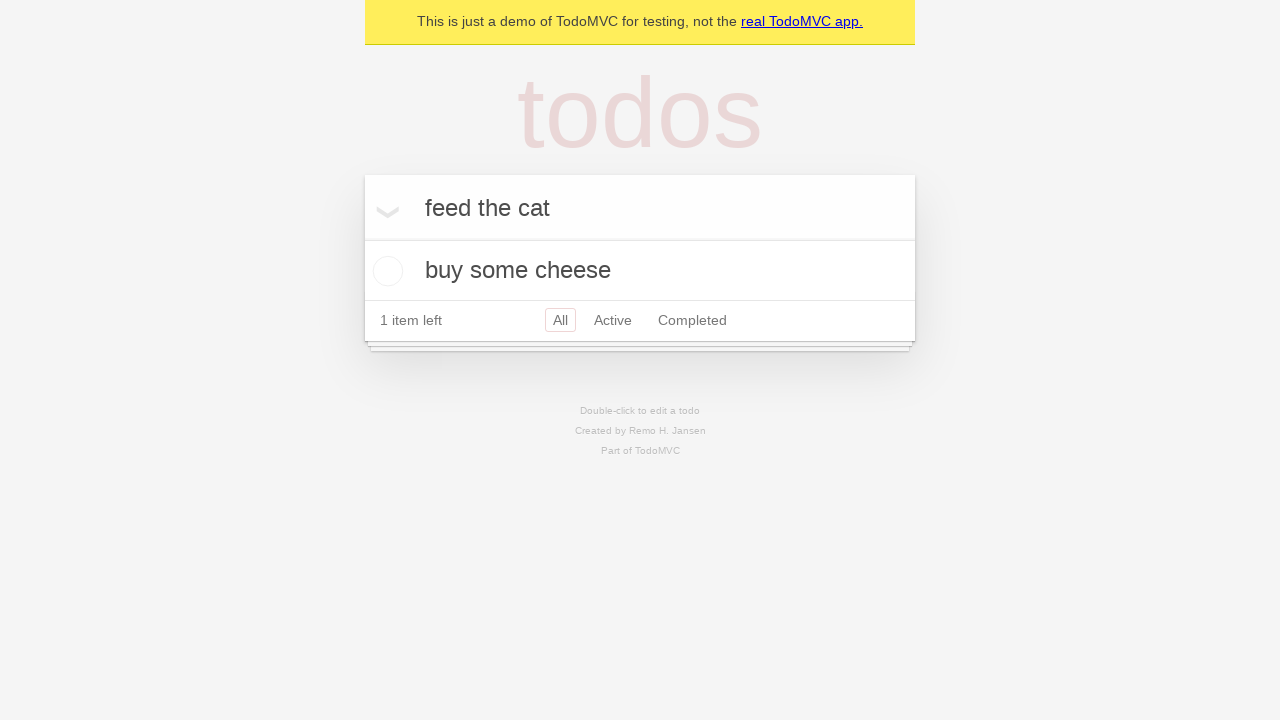

Pressed Enter to add second todo item on internal:attr=[placeholder="What needs to be done?"i]
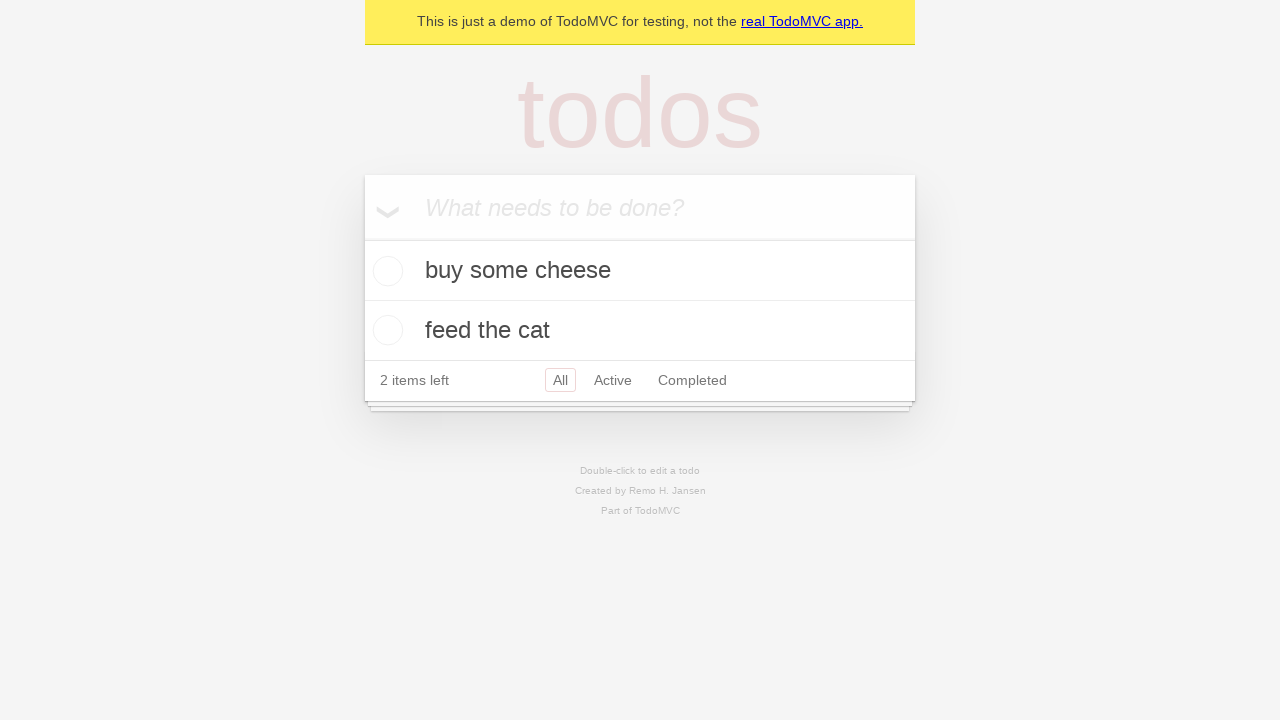

Located first todo item
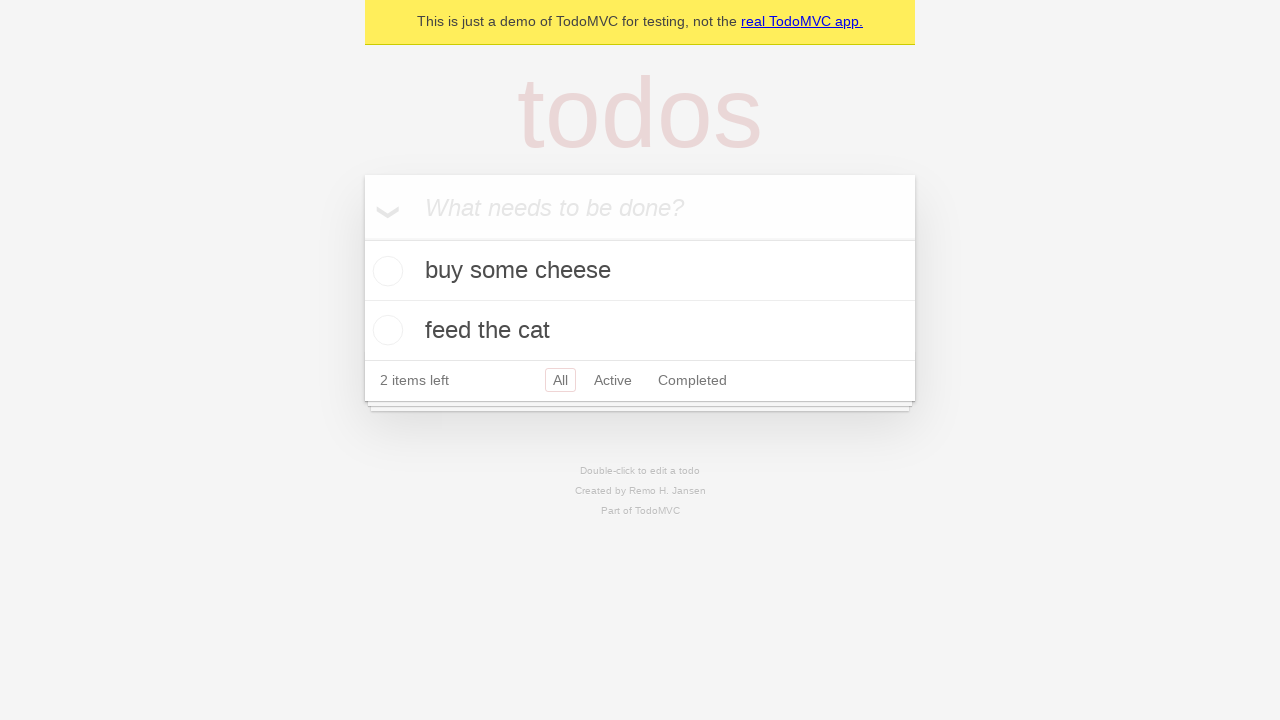

Located checkbox for first todo item
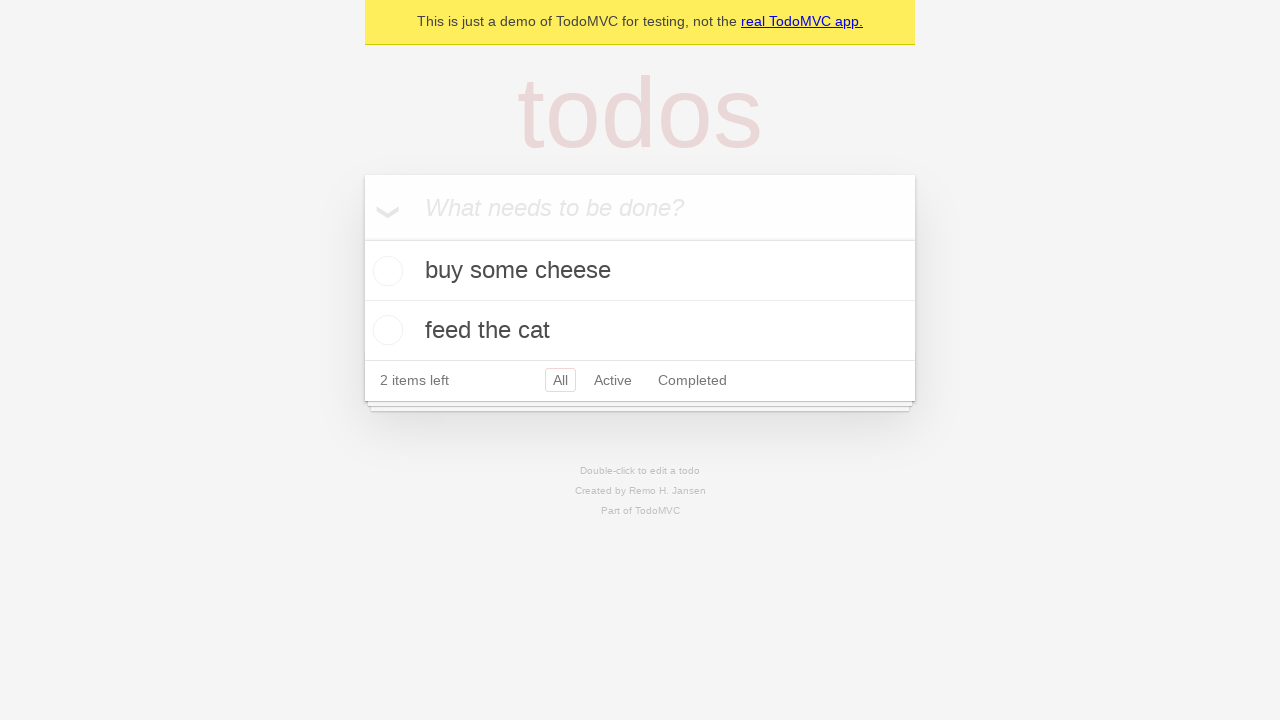

Checked first todo item as complete at (385, 271) on internal:testid=[data-testid="todo-item"s] >> nth=0 >> internal:role=checkbox
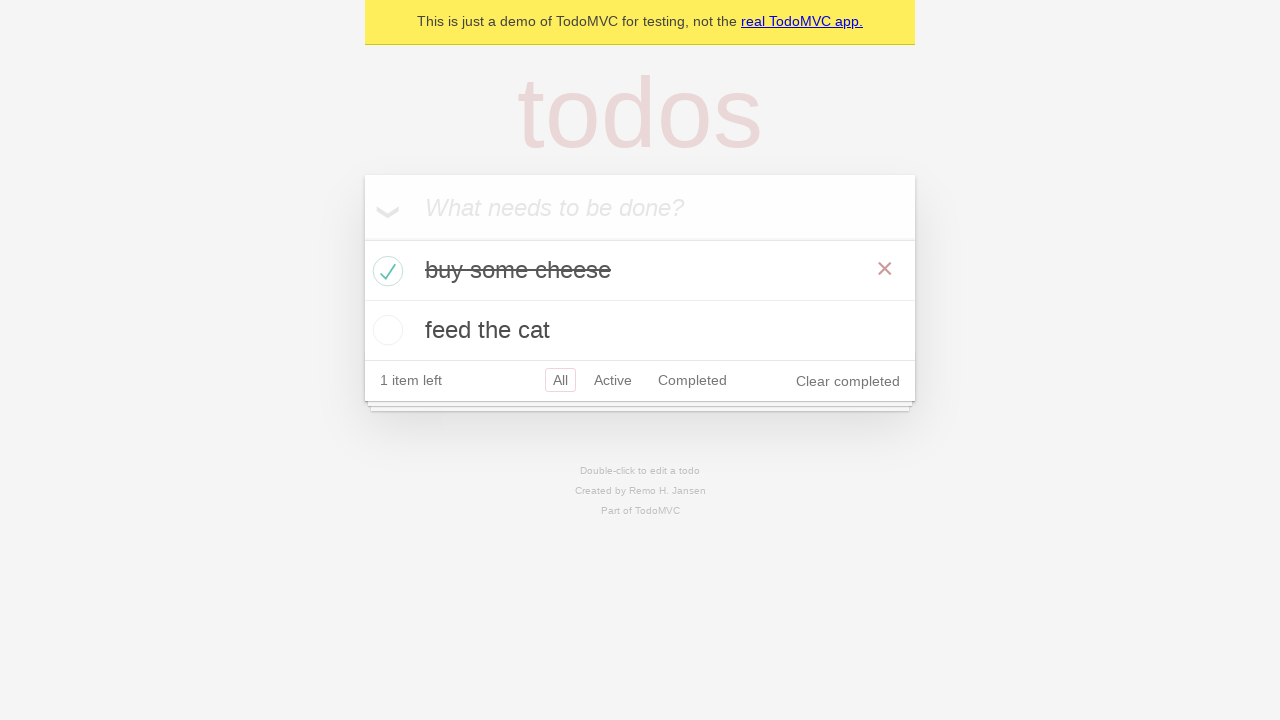

Unchecked first todo item to mark as incomplete at (385, 271) on internal:testid=[data-testid="todo-item"s] >> nth=0 >> internal:role=checkbox
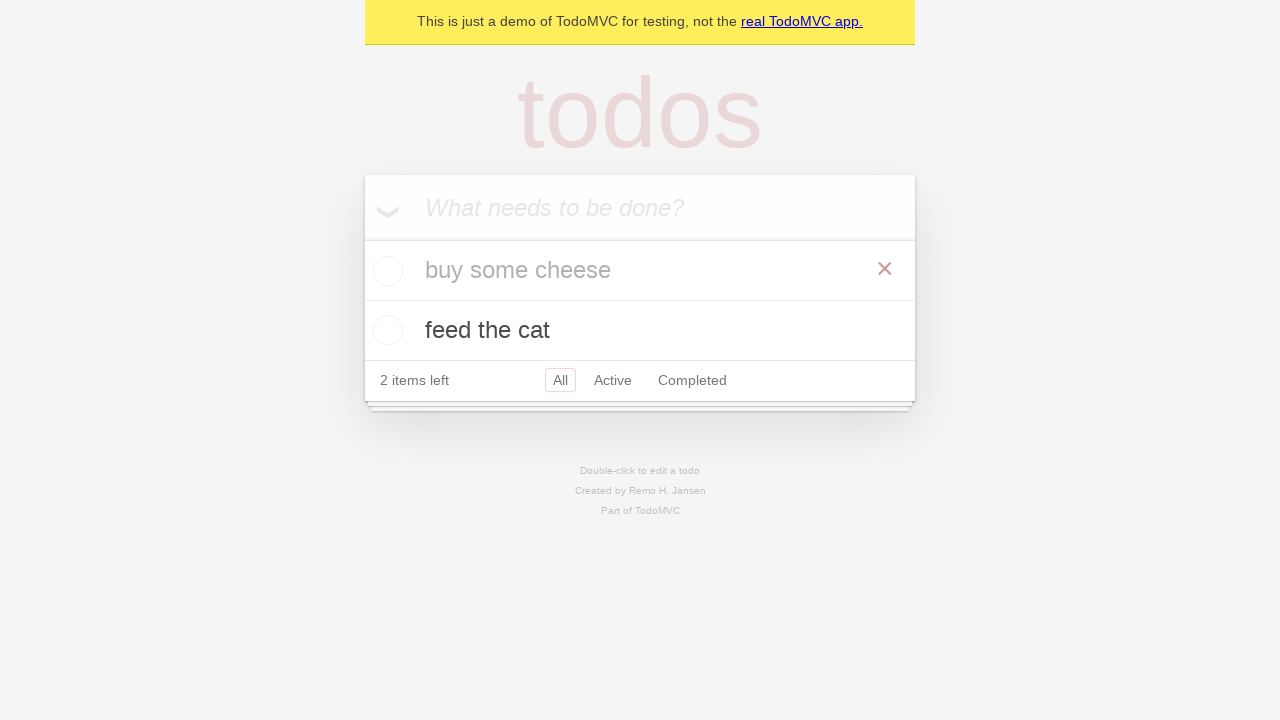

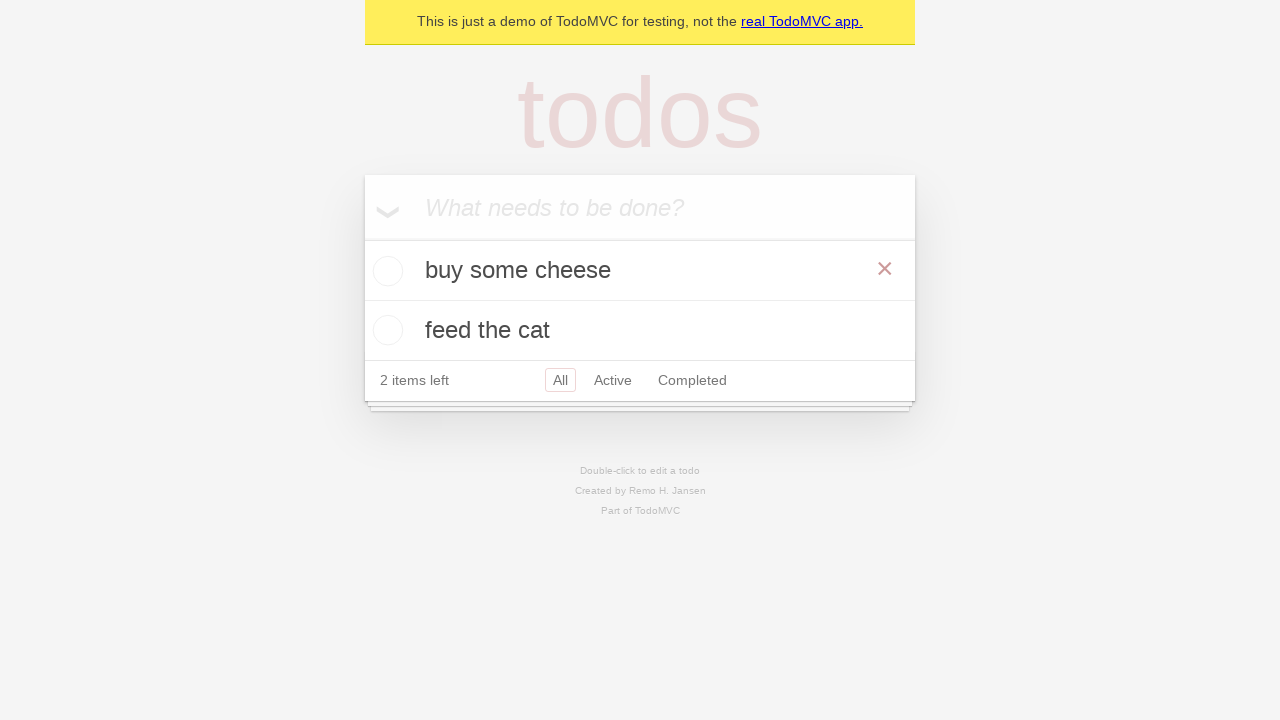